Tests dropdown selection functionality by selecting options using different methods (by value, by visible text, and by index) and retrieves all dropdown options

Starting URL: https://the-internet.herokuapp.com/dropdown

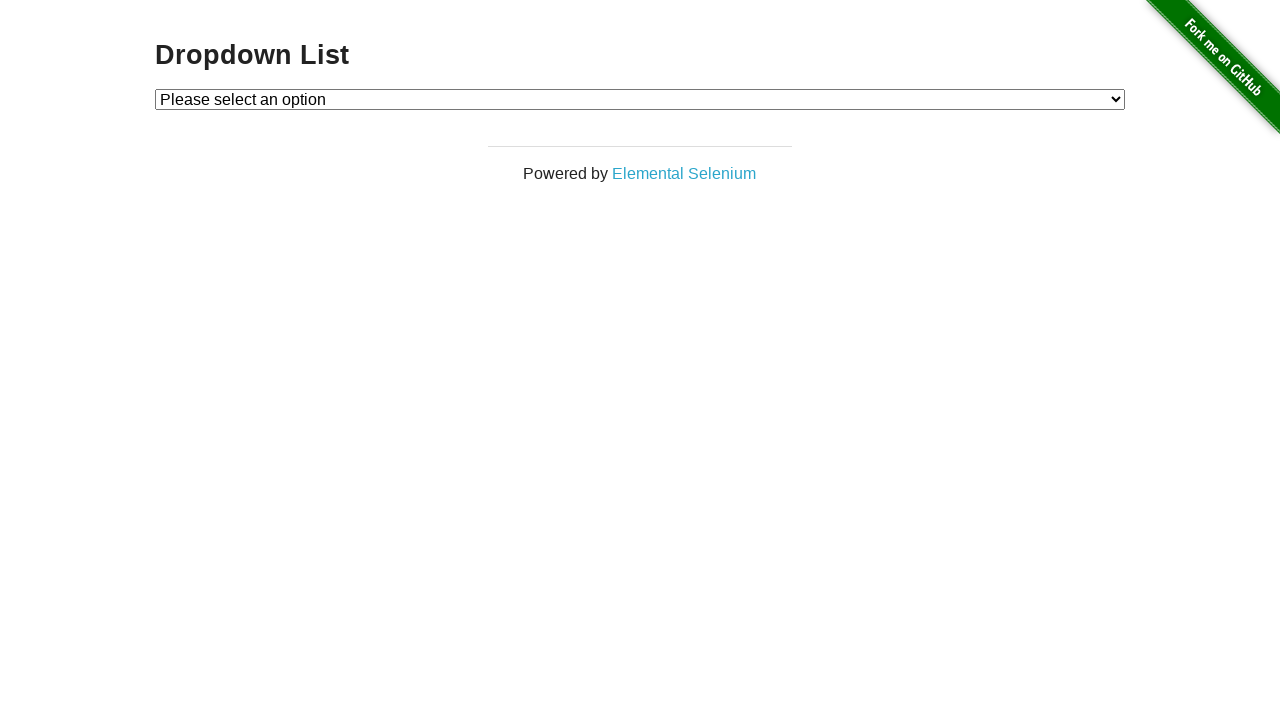

Clicked on dropdown to open it at (640, 99) on select#dropdown
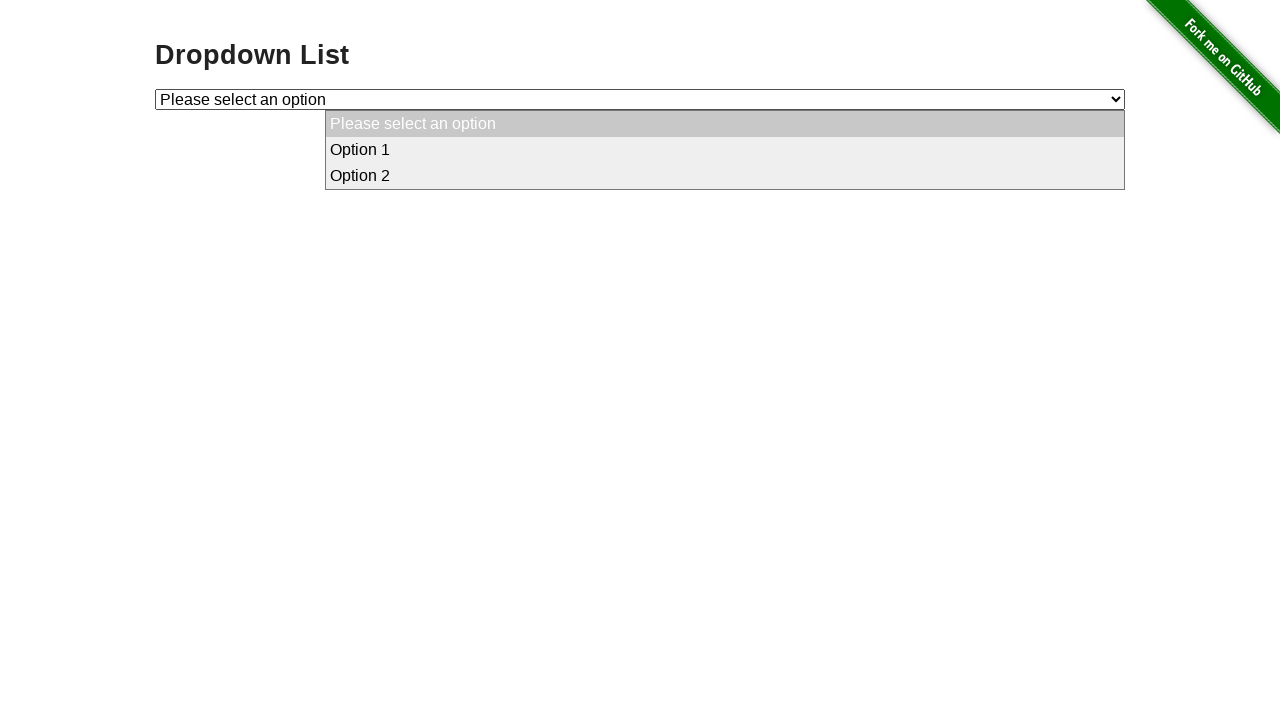

Selected dropdown option by value '1' on select#dropdown
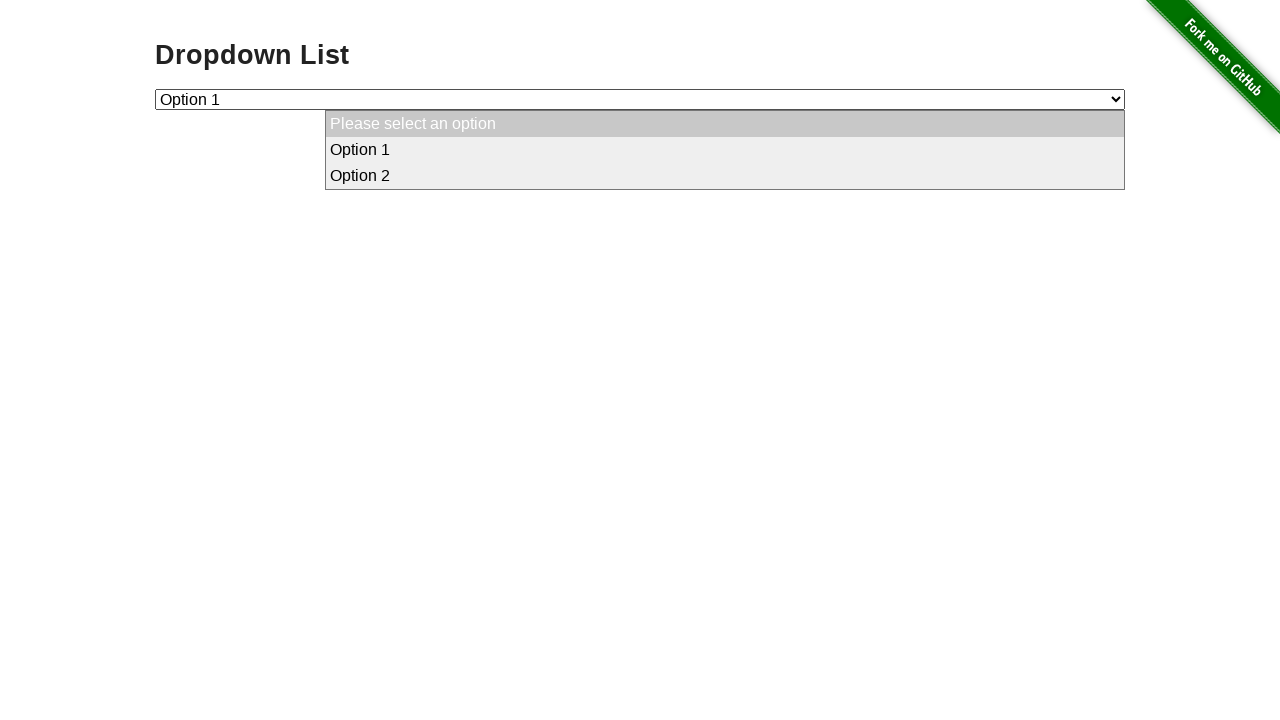

Waited 3000ms for dropdown to update
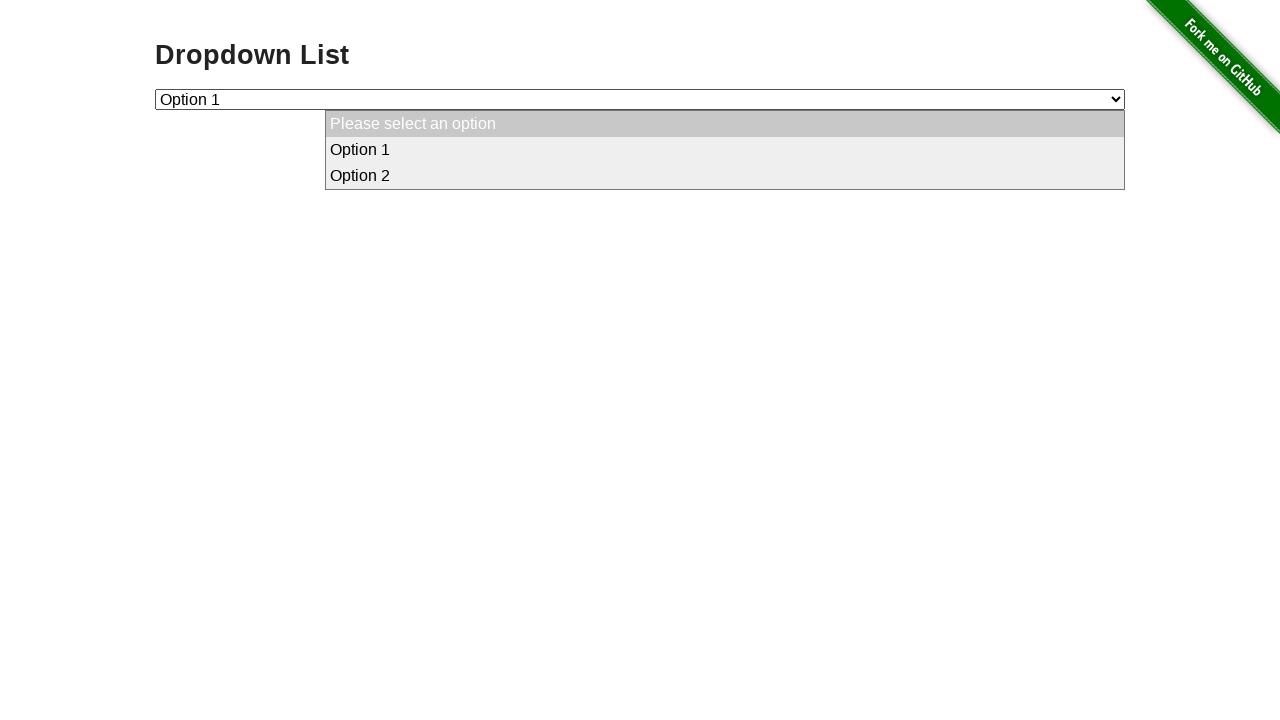

Selected dropdown option by visible text 'Option 2' on select#dropdown
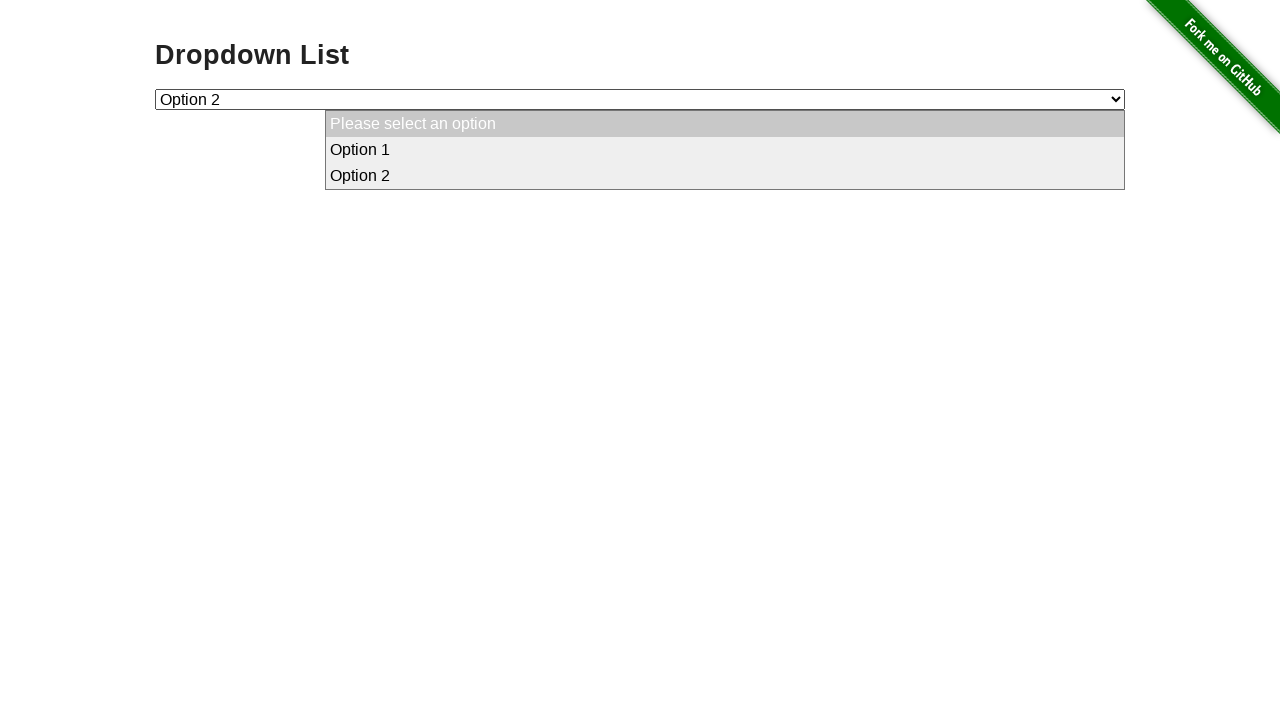

Waited 8000ms for dropdown to update
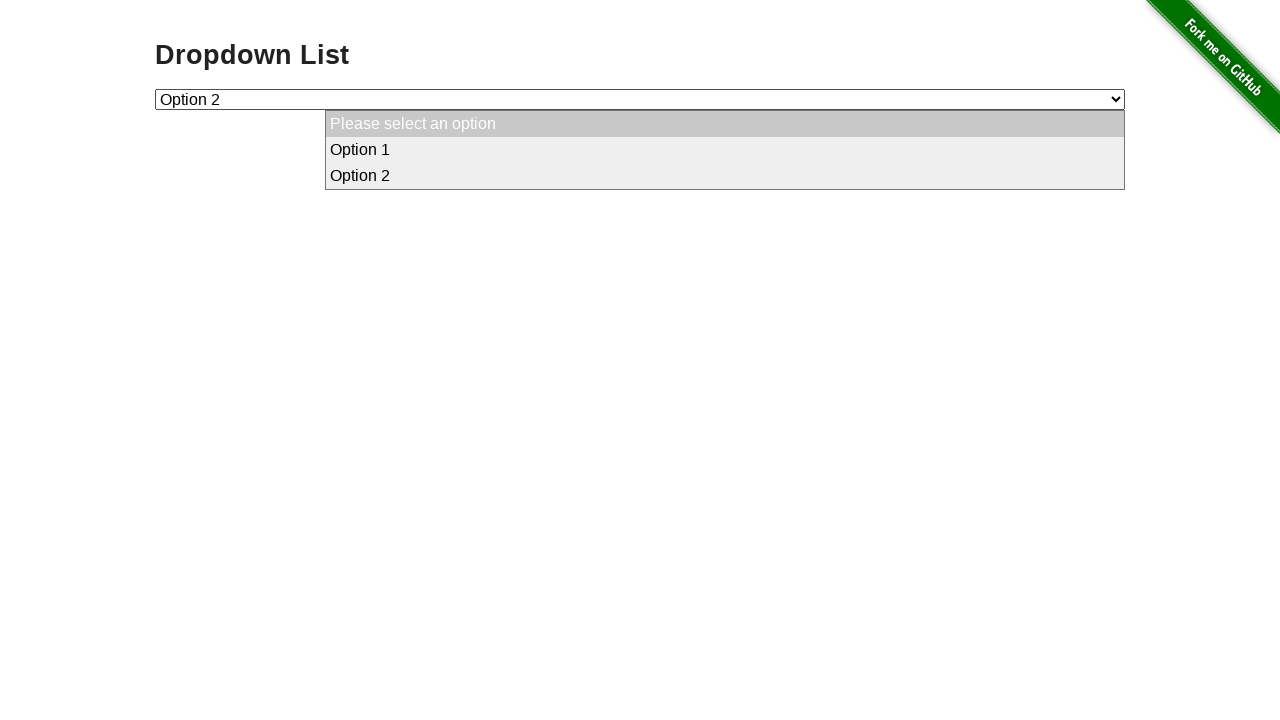

Selected dropdown option by index 1 on select#dropdown
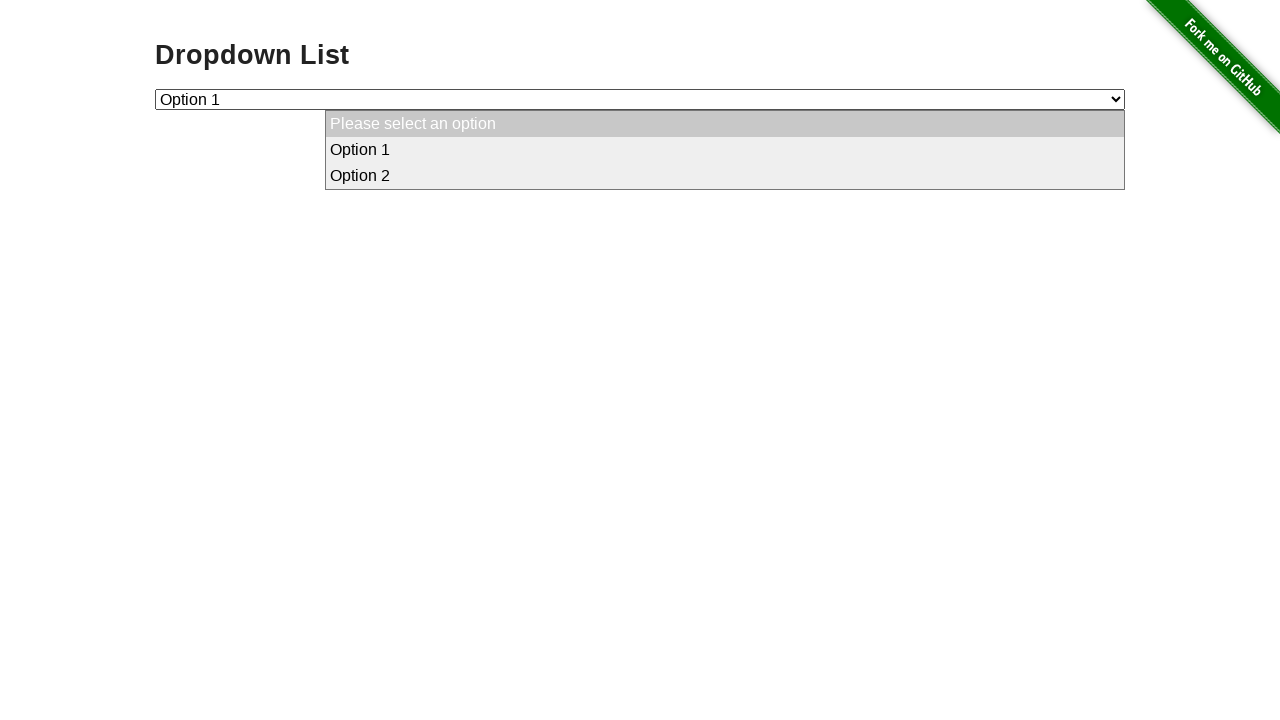

Waited 8000ms for dropdown to update
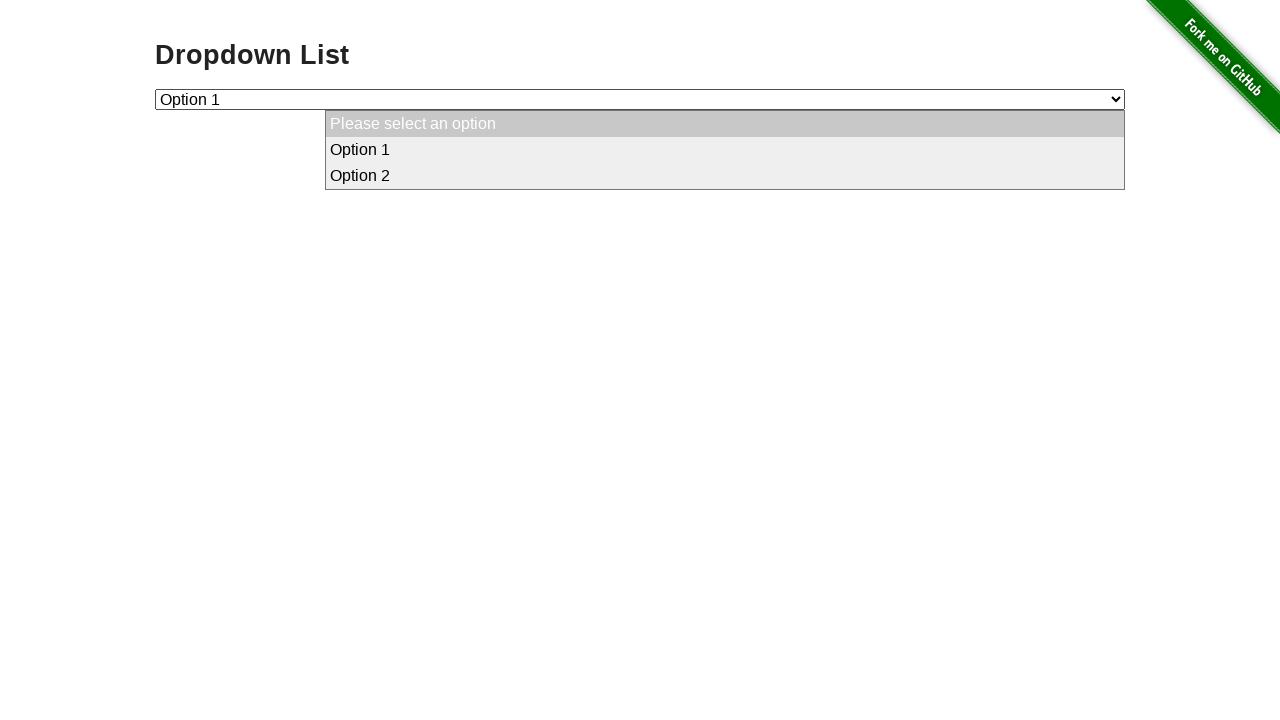

Retrieved all dropdown options (total: 3)
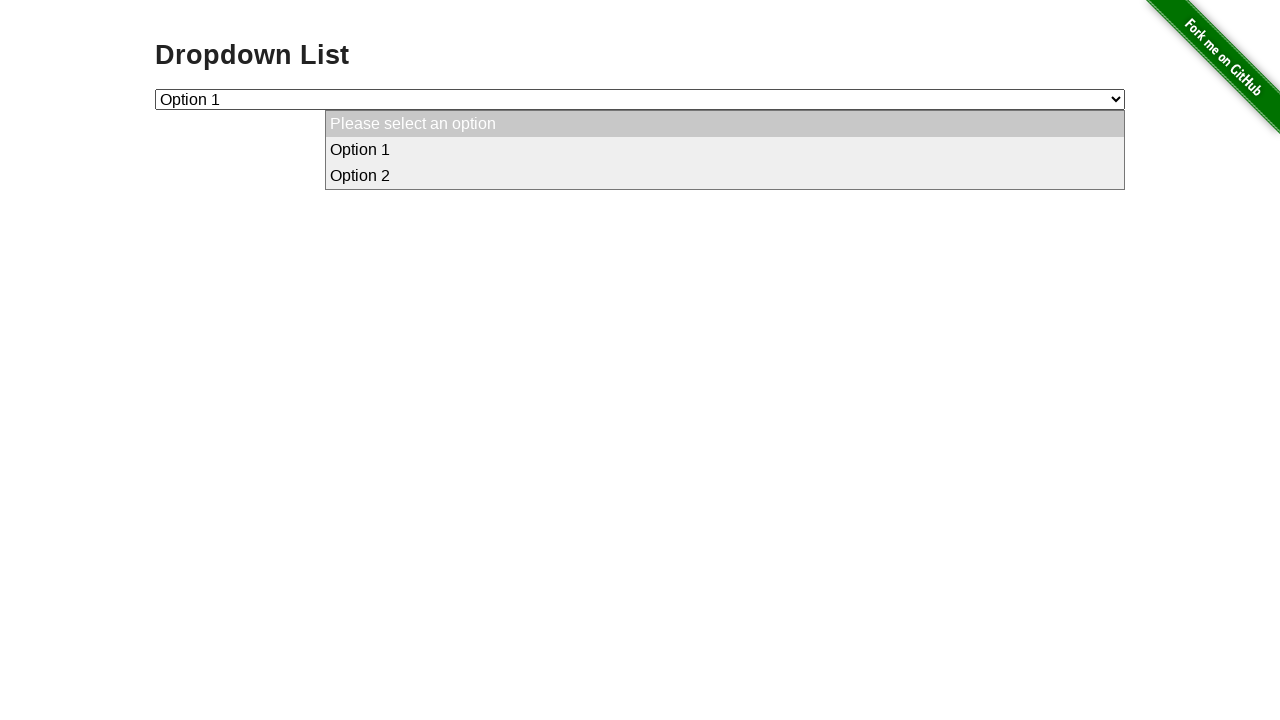

Printed text content of all dropdown options
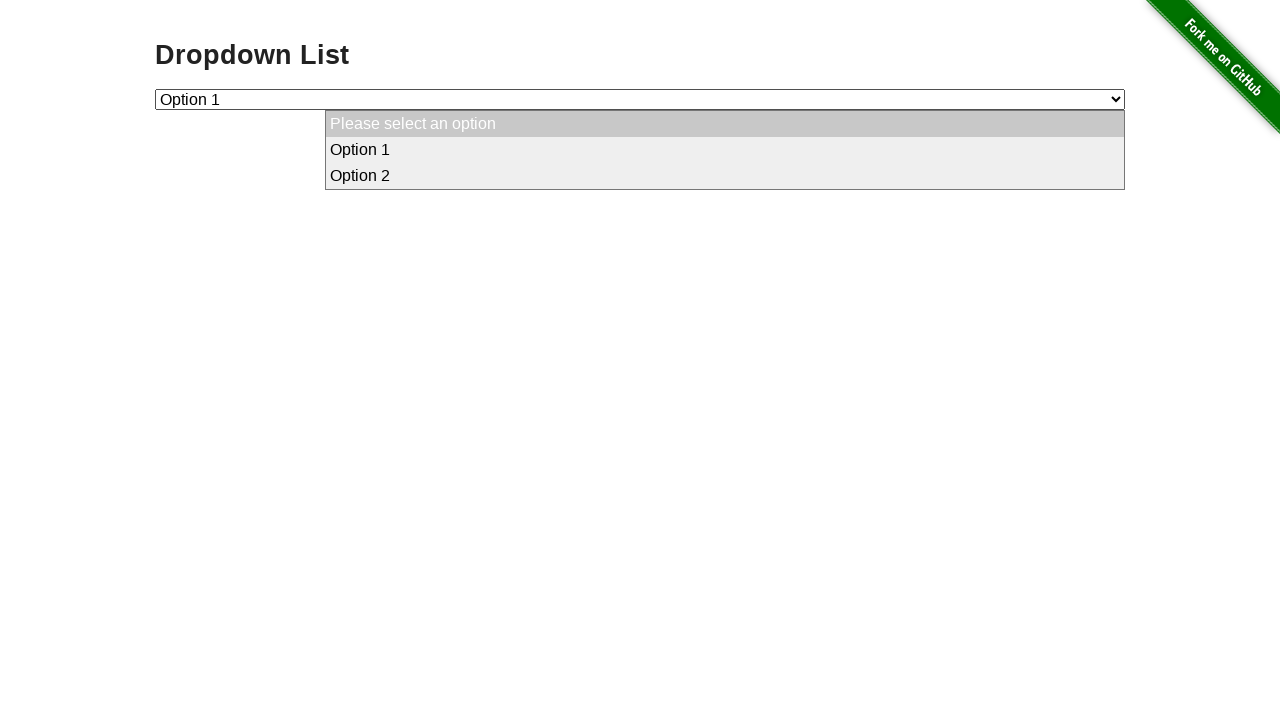

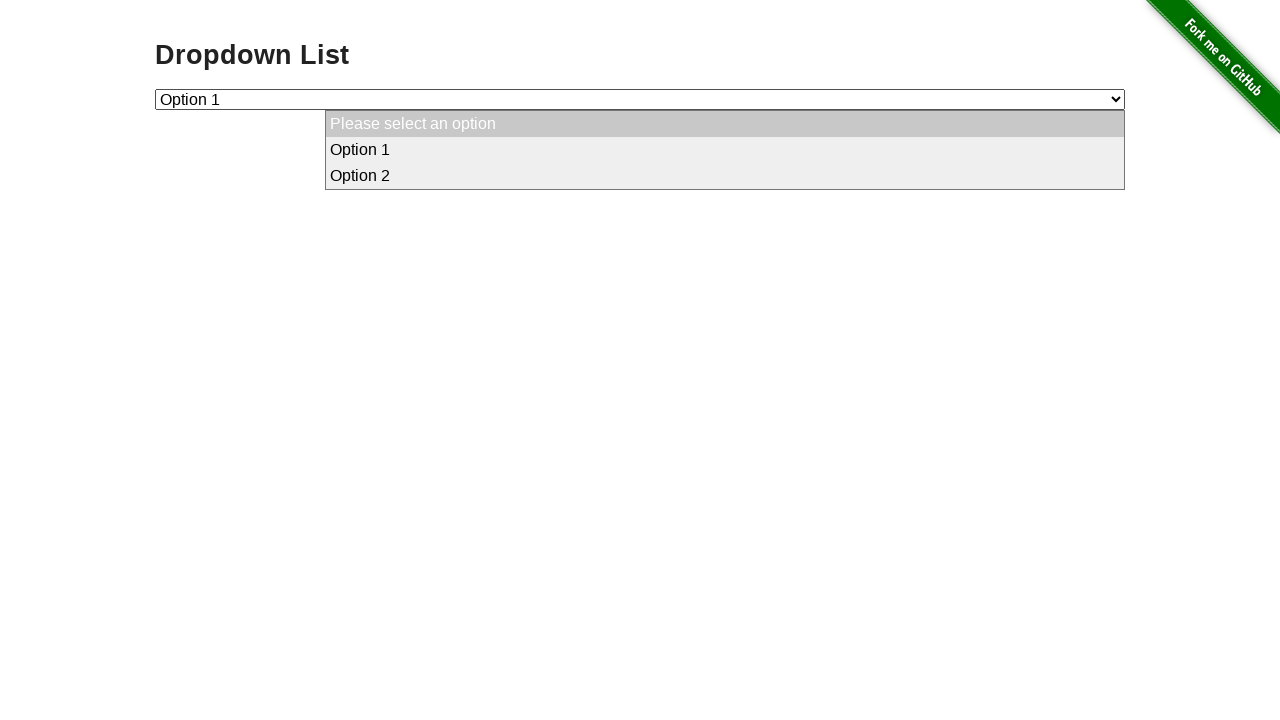